Tests drag and drop functionality by dragging an element from source to target location

Starting URL: https://jqueryui.com/resources/demos/droppable/default.html

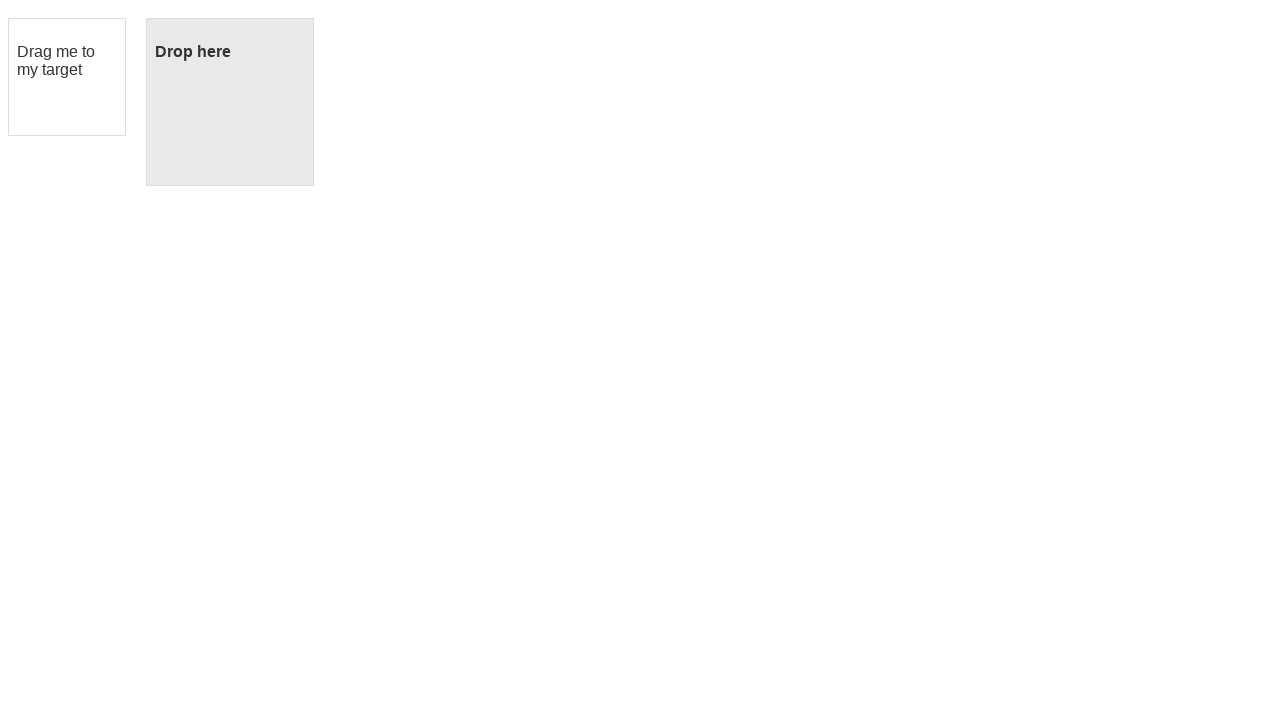

Located the draggable source element with id 'draggable'
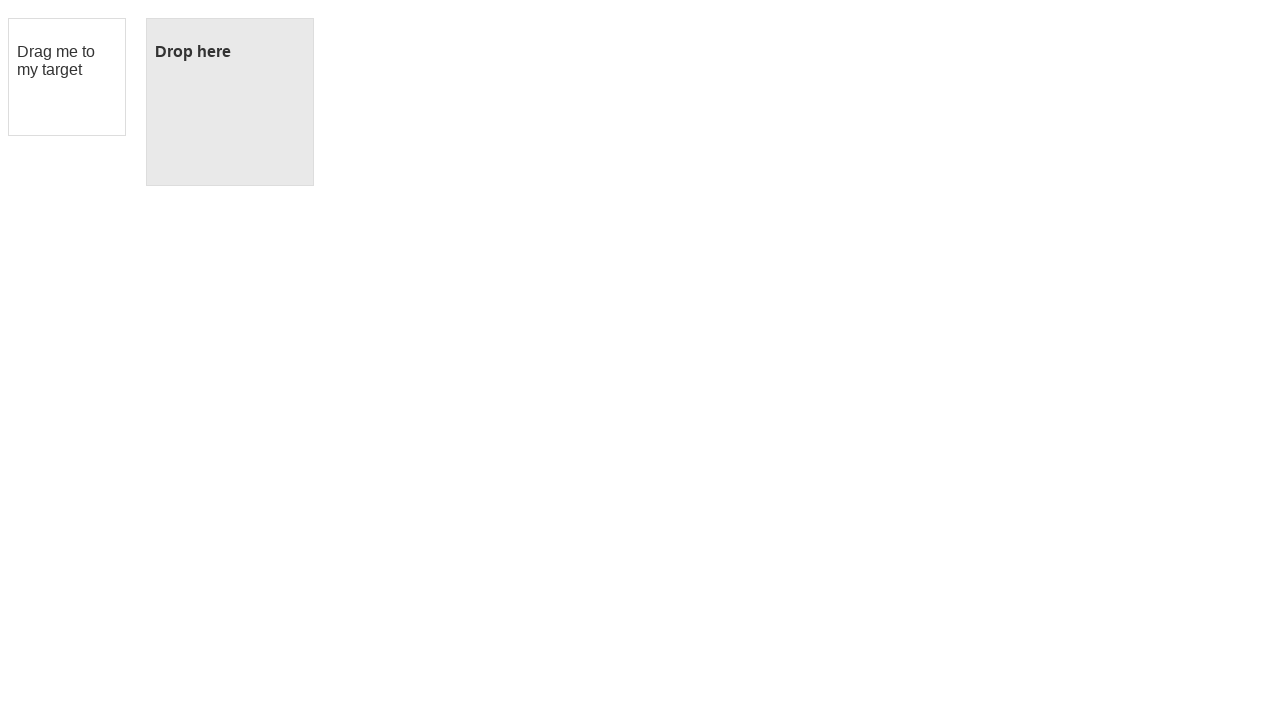

Located the droppable target element with id 'droppable'
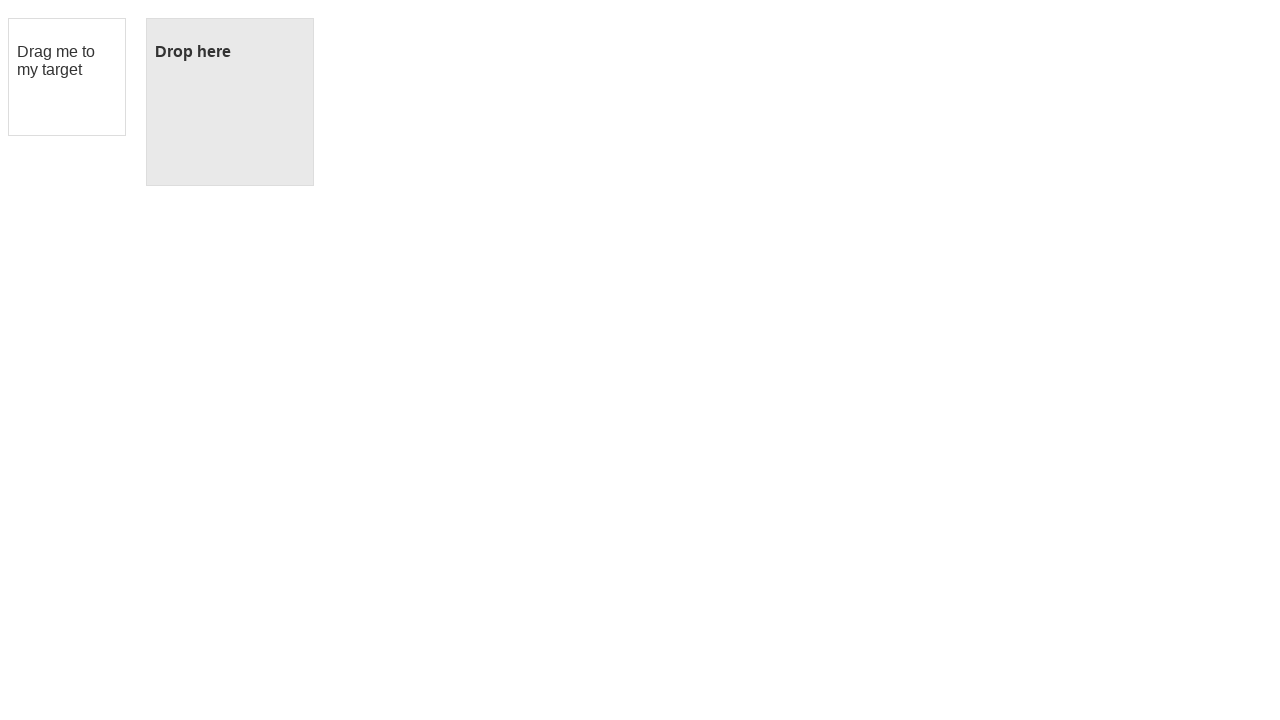

Dragged source element to target location at (230, 102)
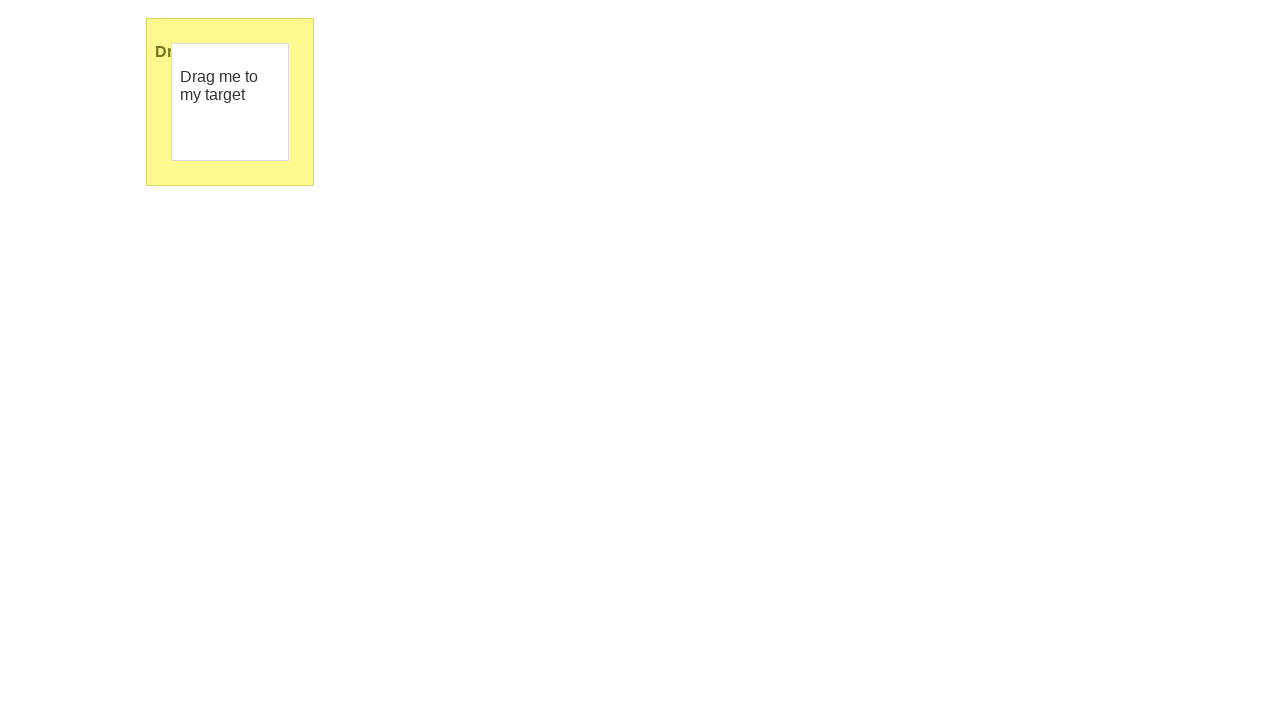

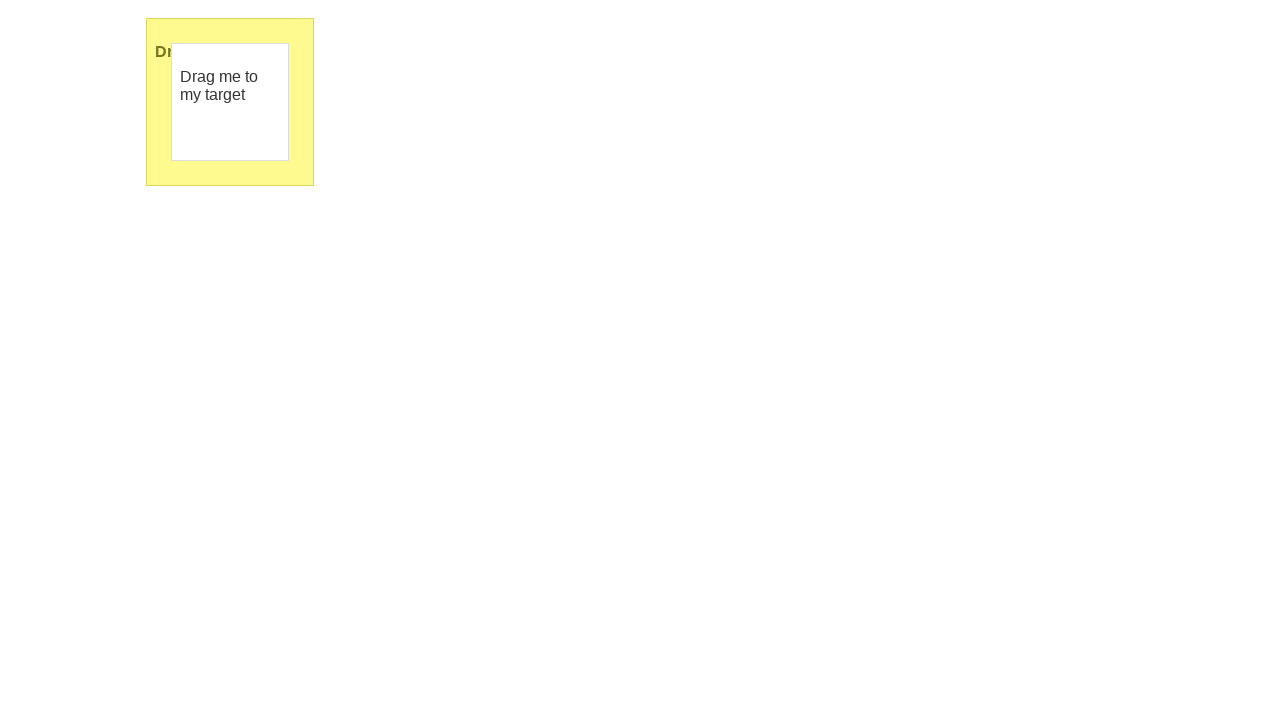